Tests a registration form by filling in first name, last name, and email fields, then submitting and verifying the success message.

Starting URL: http://suninjuly.github.io/registration1.html

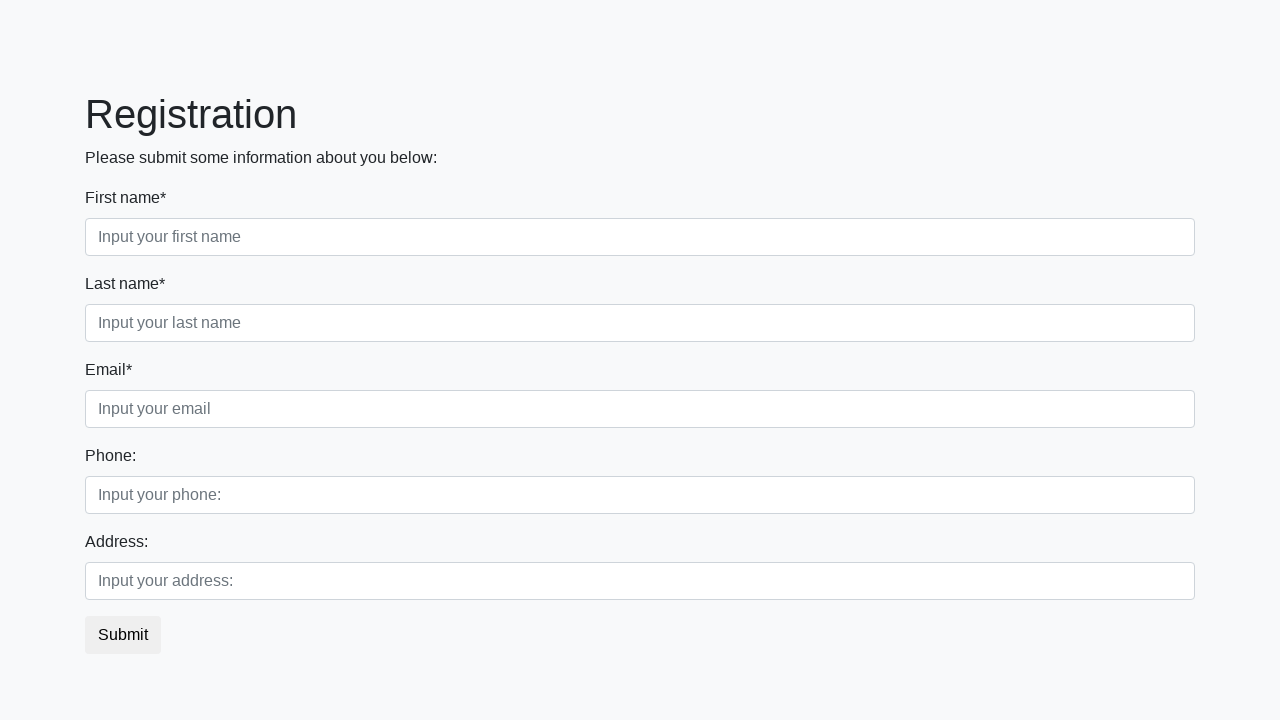

Filled first name field with 'Temba' on [placeholder='Input your first name']
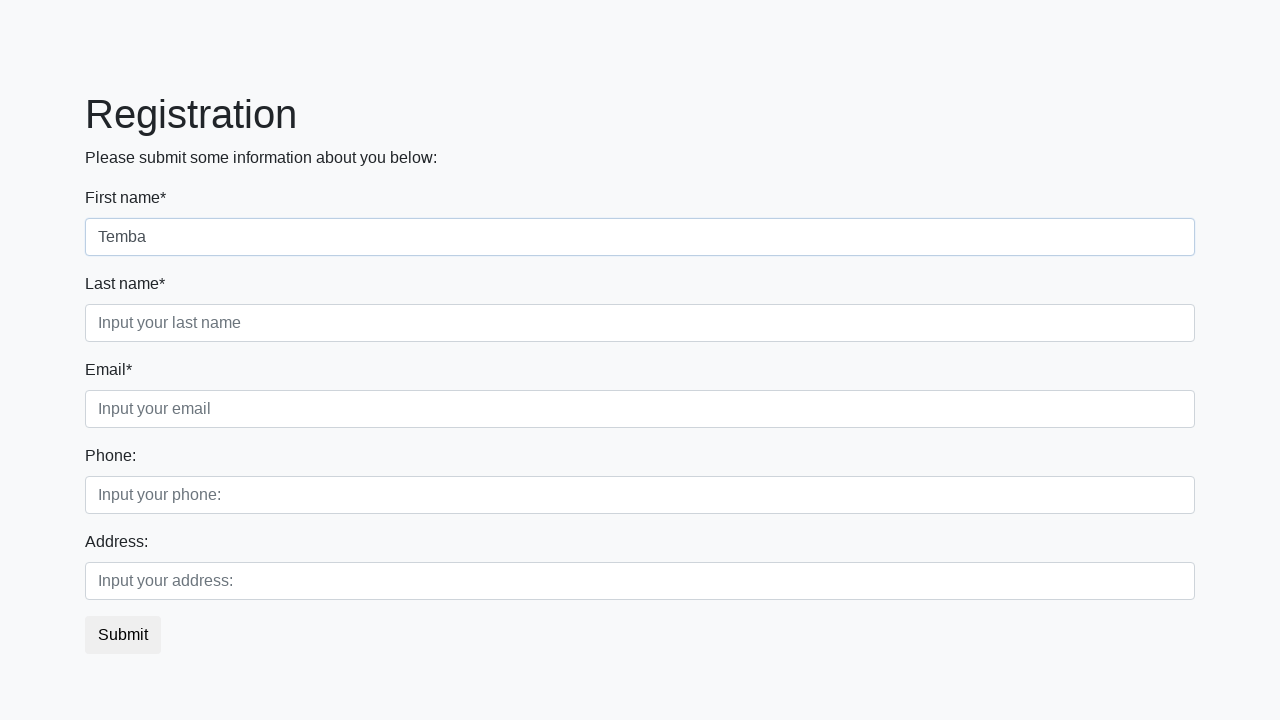

Filled last name field with 'Ketov' on [placeholder='Input your last name']
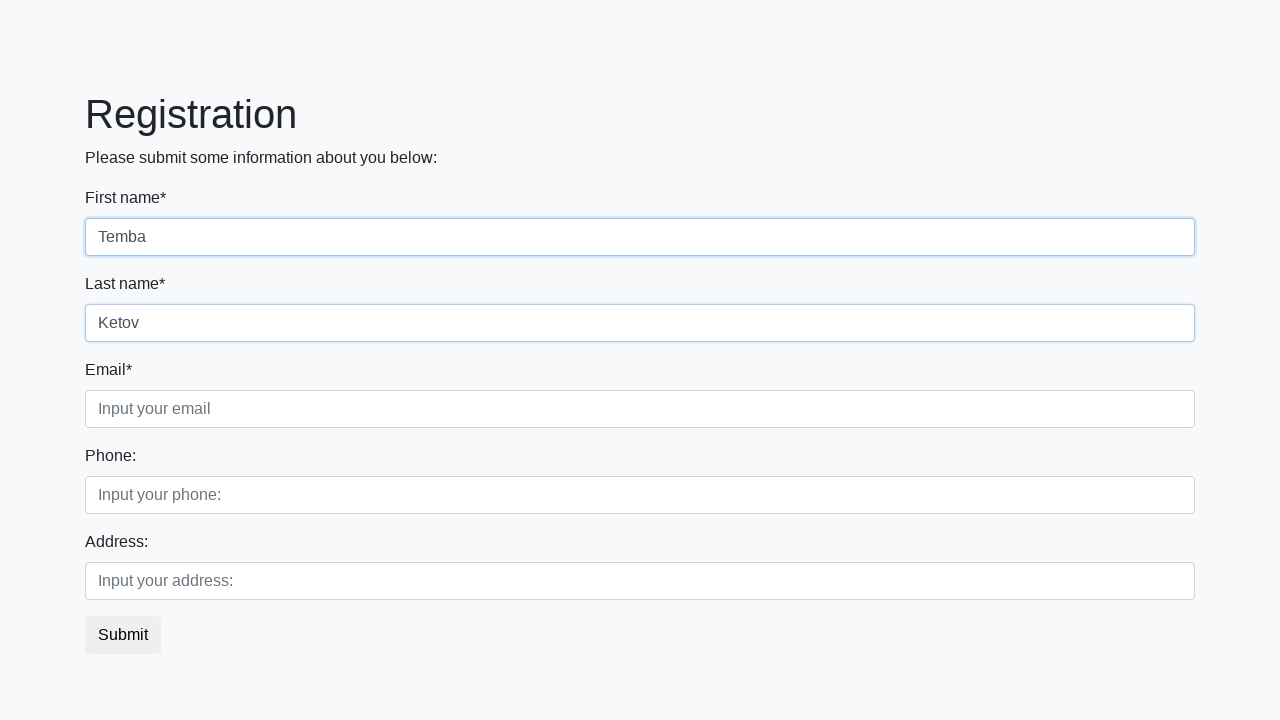

Filled email field with 'ktv@list.ru' on [placeholder='Input your email']
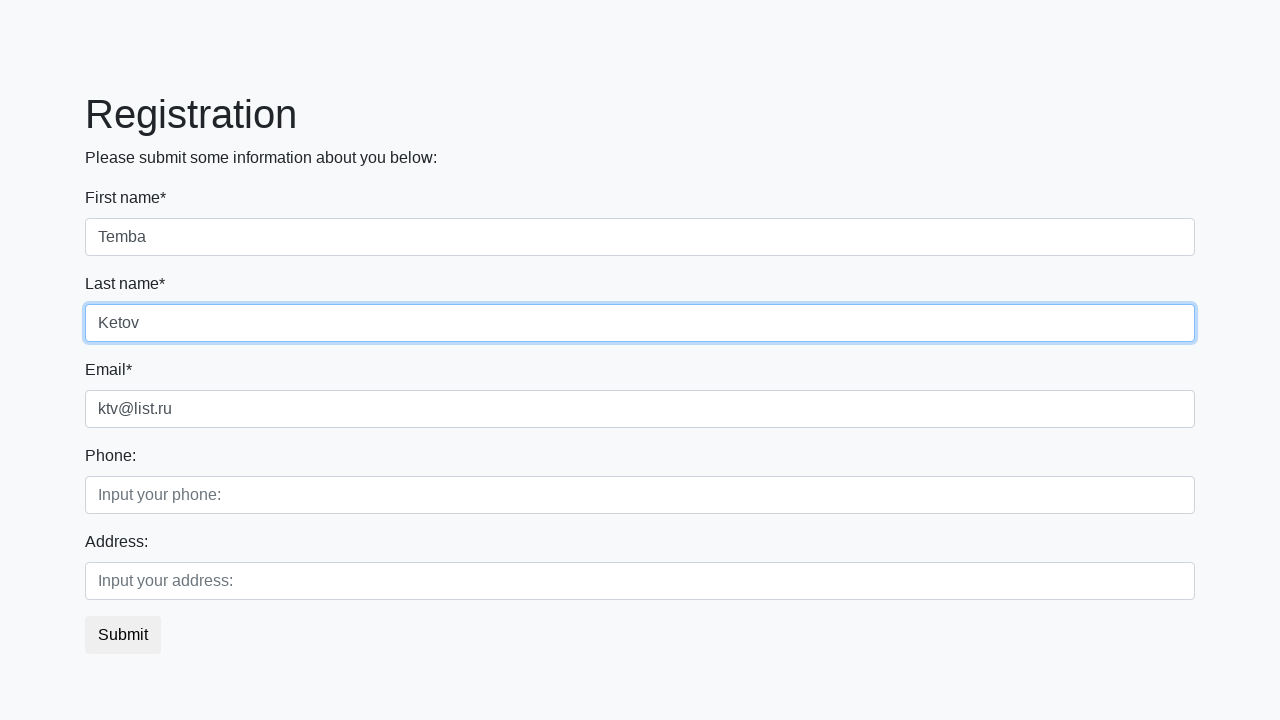

Clicked submit button to register at (123, 635) on button.btn
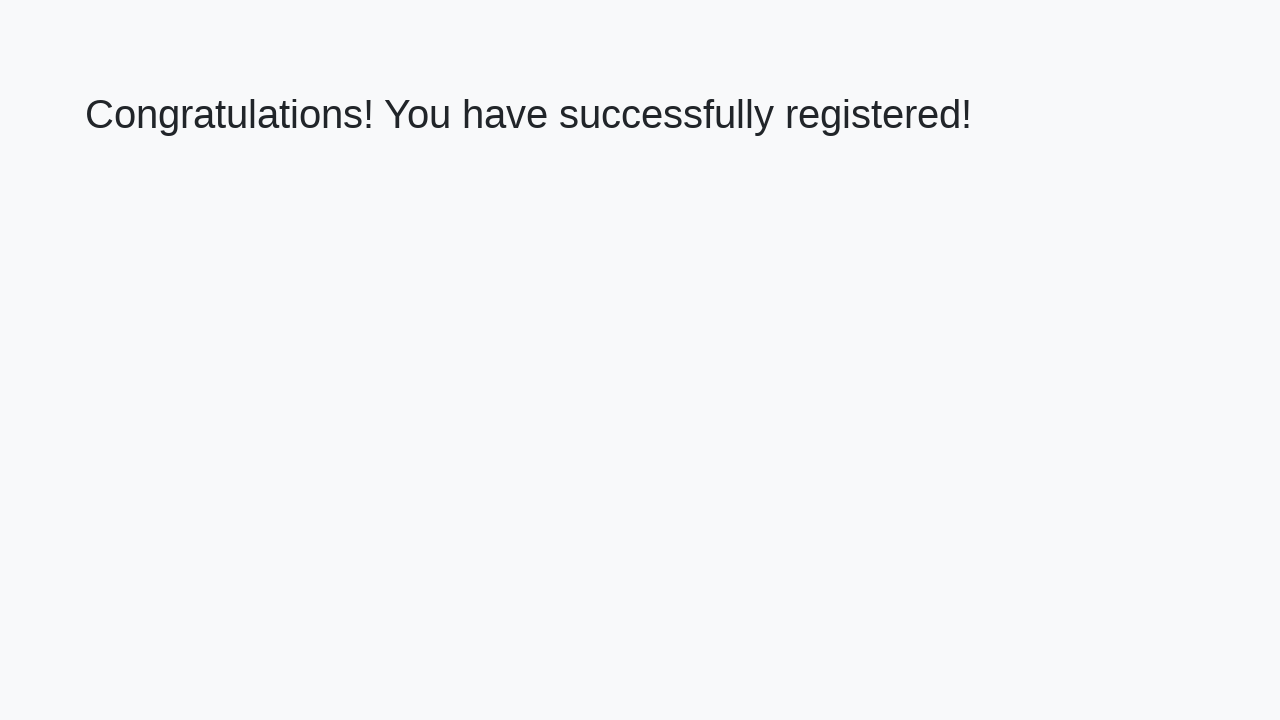

Success message heading loaded
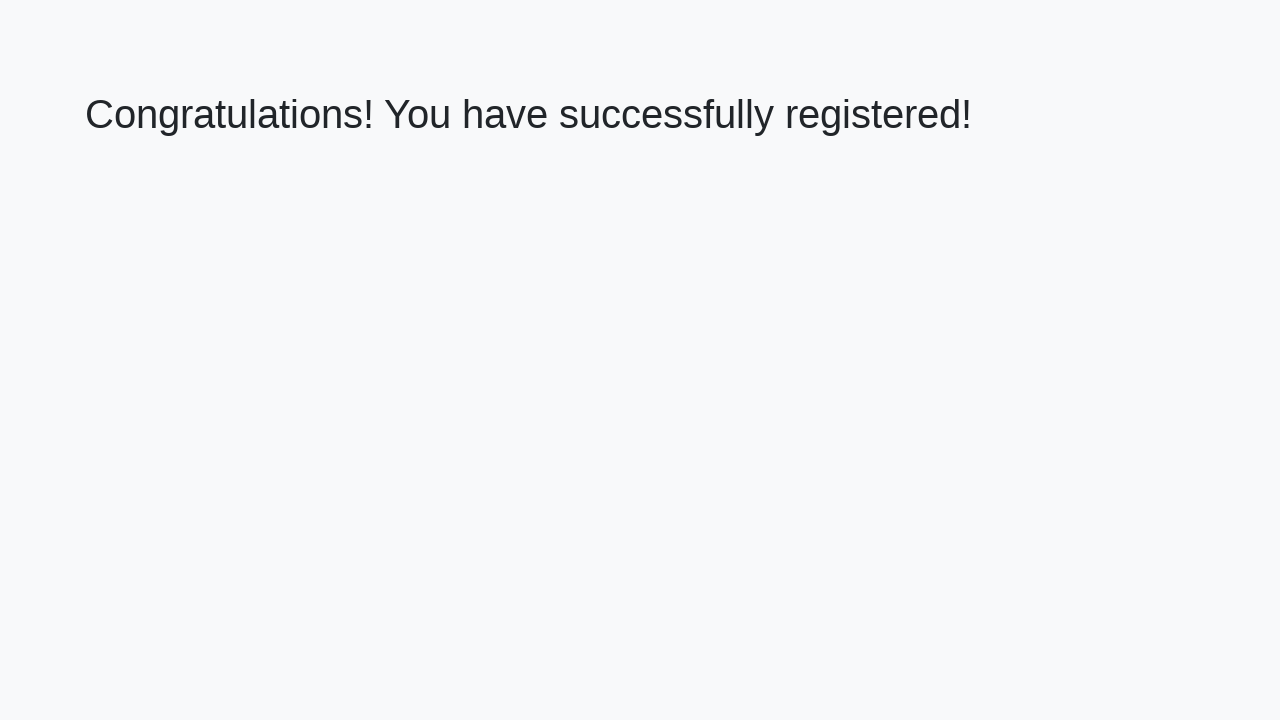

Retrieved success message: 'Congratulations! You have successfully registered!'
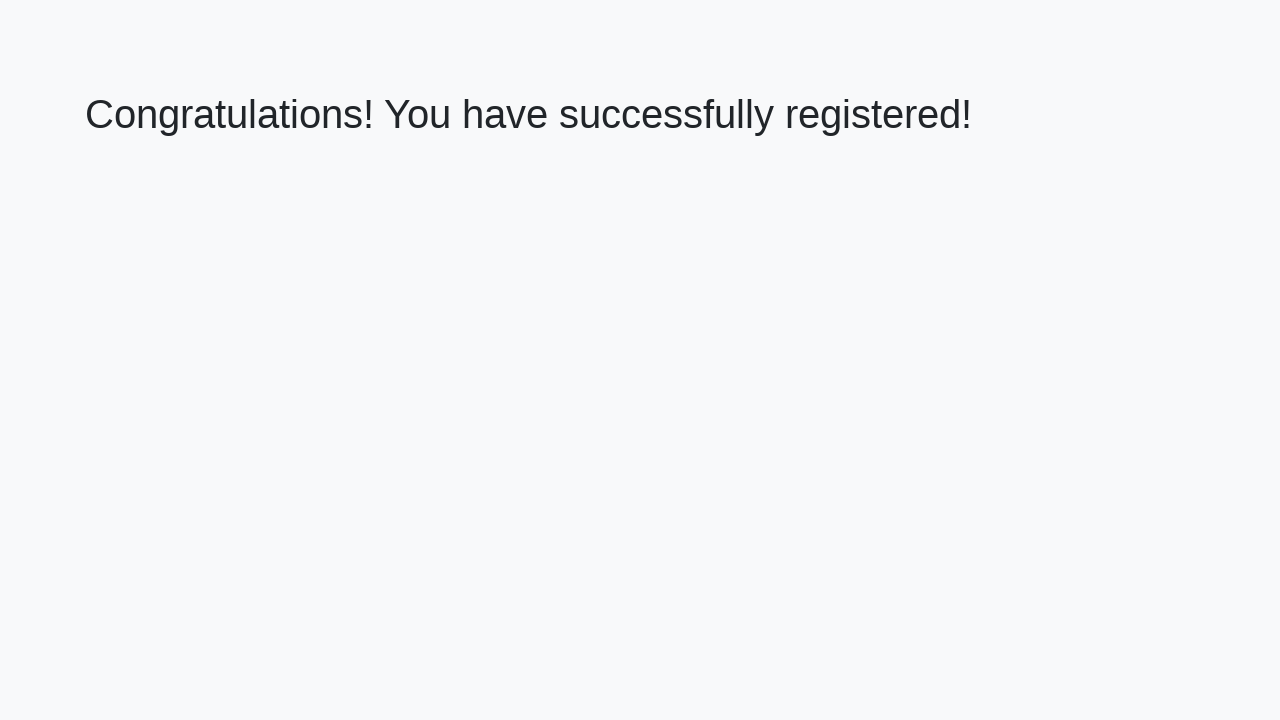

Verified success message matches expected text
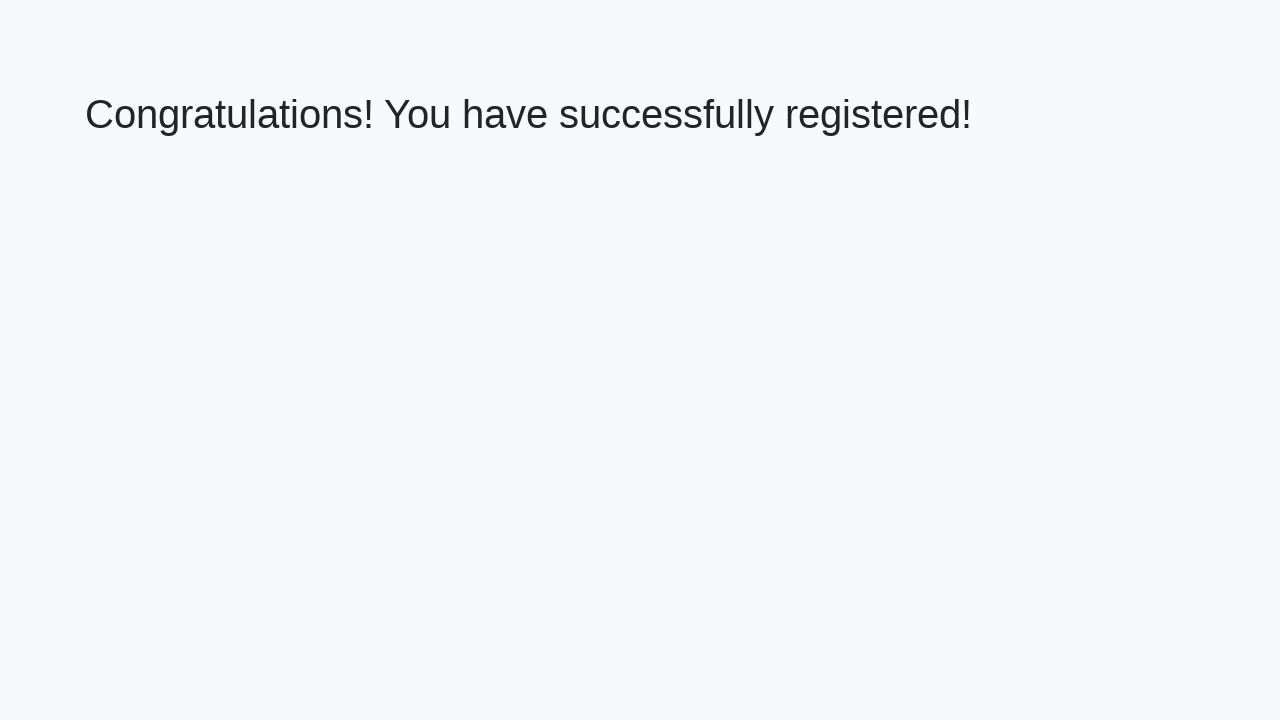

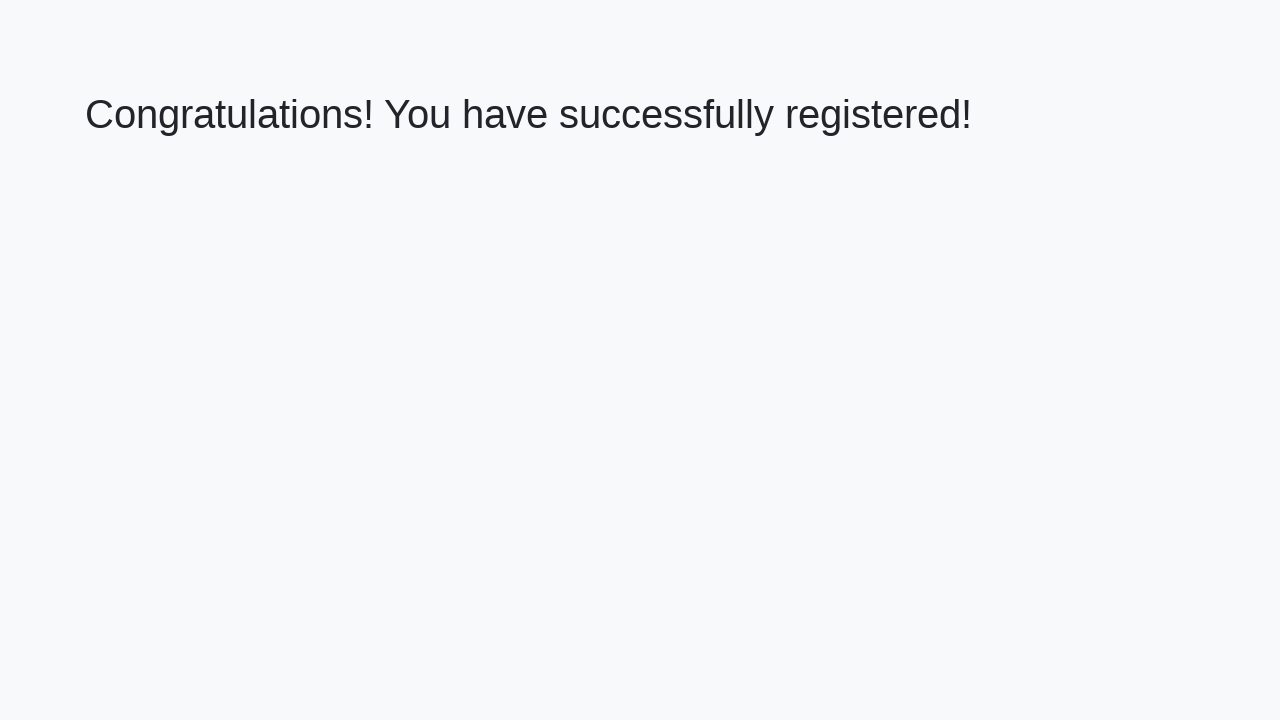